Tests sorting the Due column in descending order by clicking the column header twice and verifying the values are sorted correctly

Starting URL: http://the-internet.herokuapp.com/tables

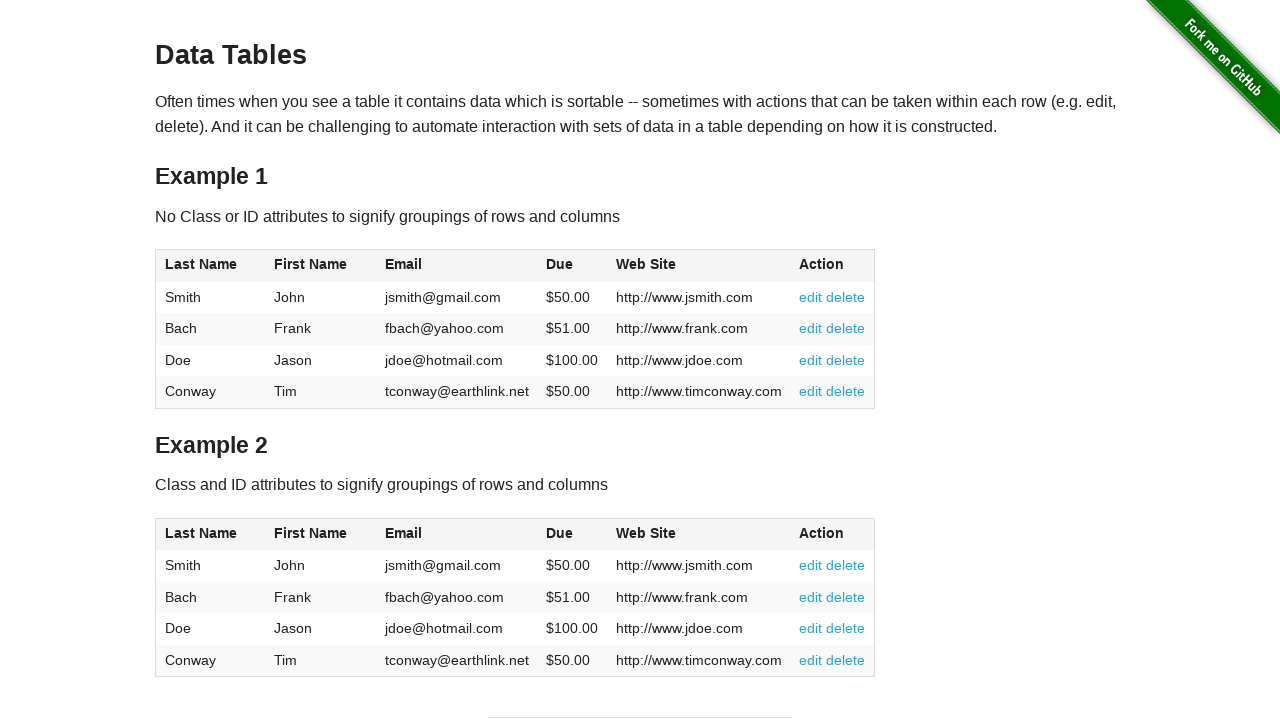

Clicked Due column header (4th column) first time for ascending sort at (572, 266) on #table1 thead tr th:nth-of-type(4)
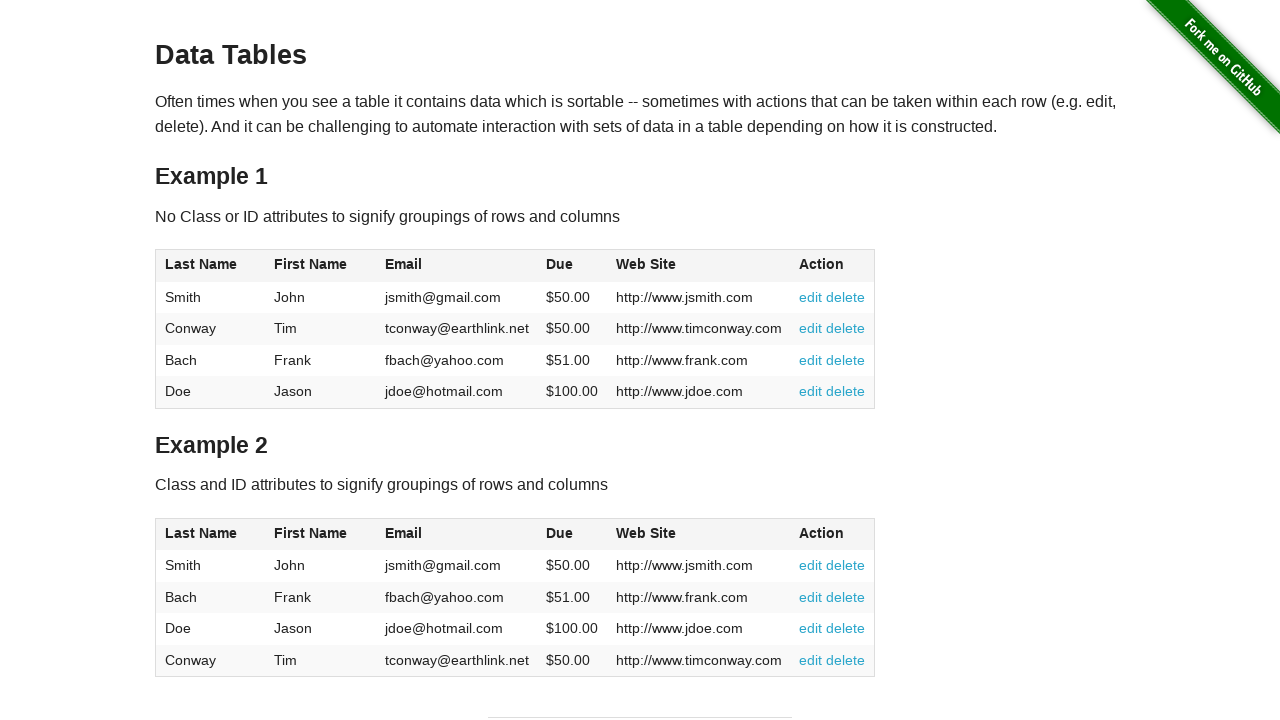

Clicked Due column header second time for descending sort at (572, 266) on #table1 thead tr th:nth-of-type(4)
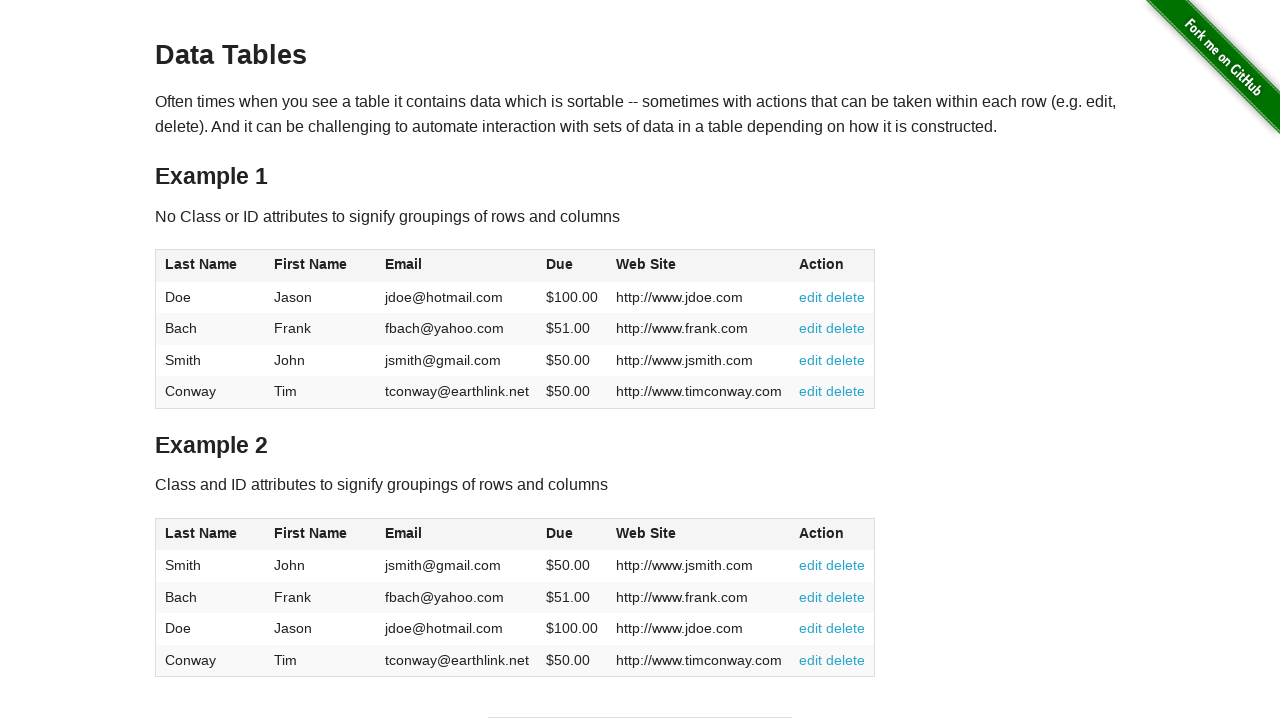

Waited for table to be sorted by Due column in descending order
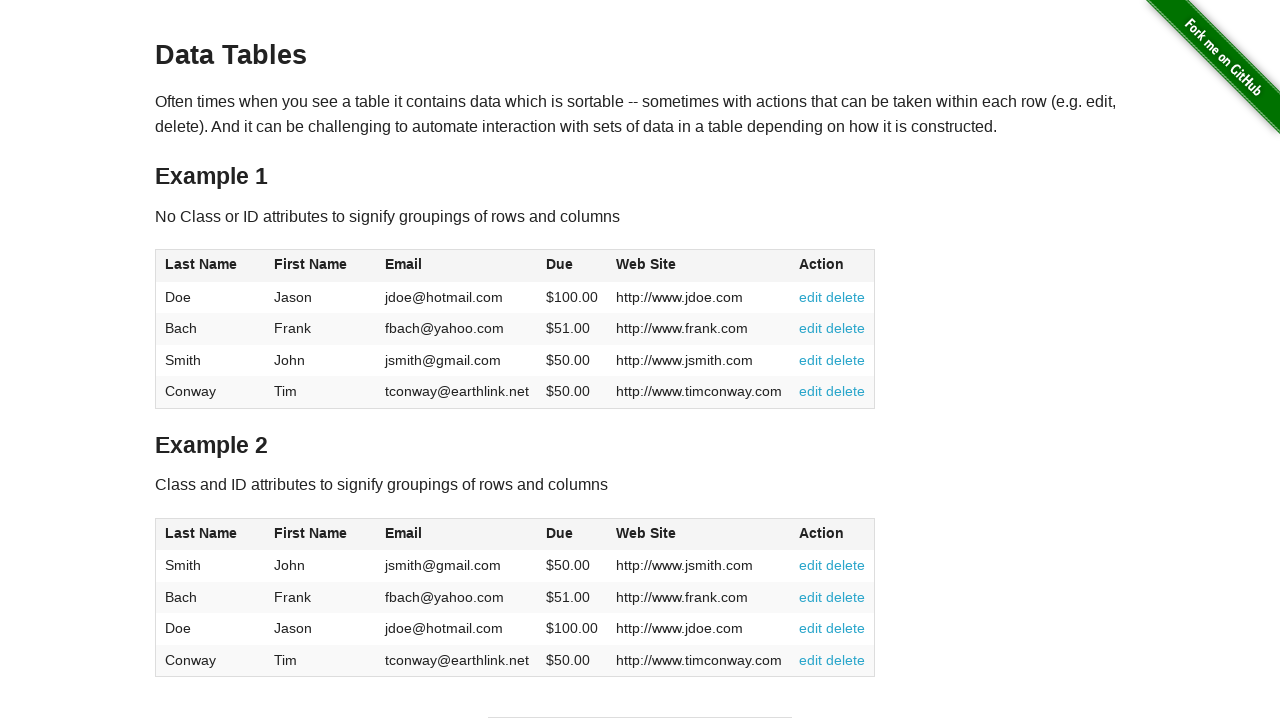

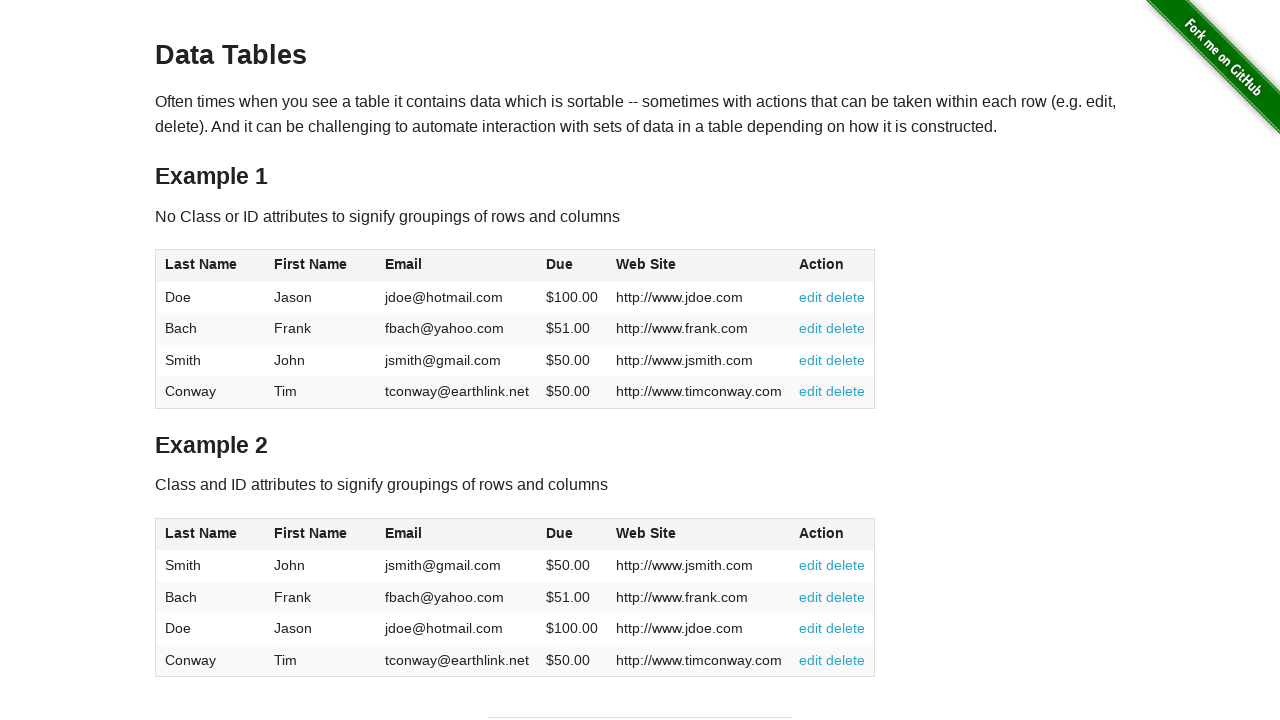